Tests the search functionality on Bluestone jewelry website by searching for "Rings", scrolling down the results page, and clicking the scroll-to-top button.

Starting URL: https://www.bluestone.com

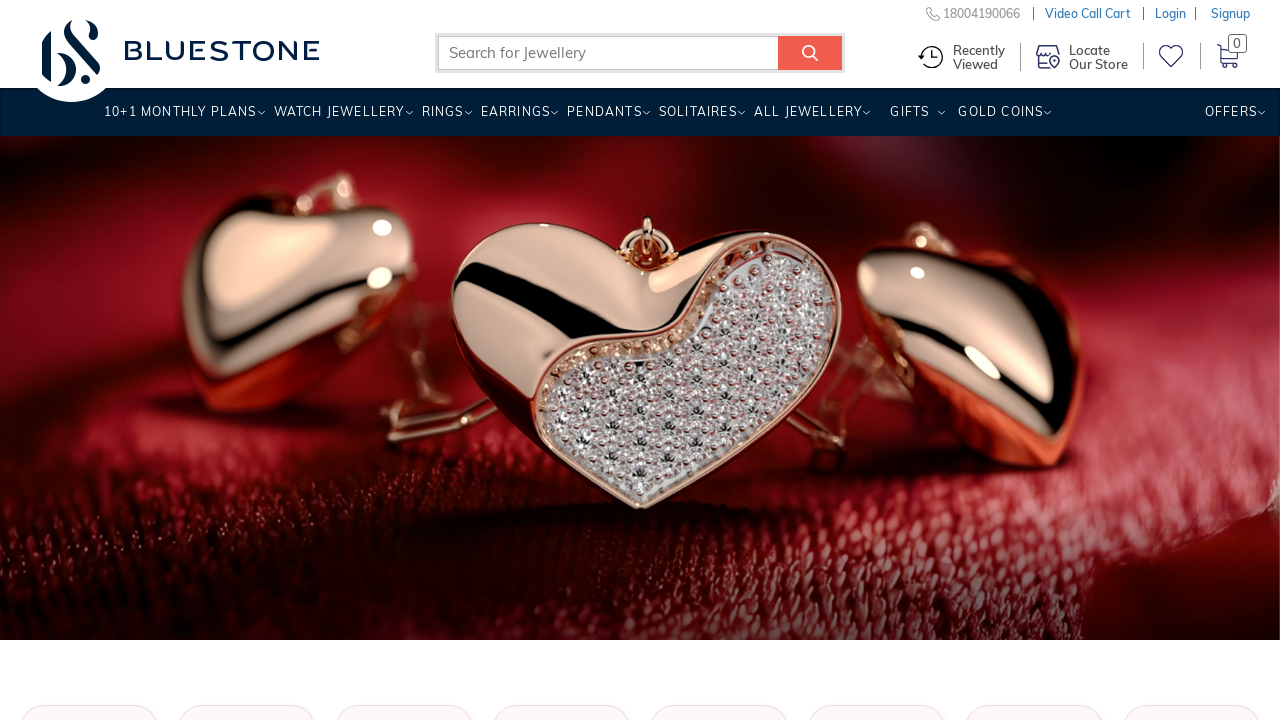

Filled search box with 'Rings' on input[name='search_query']
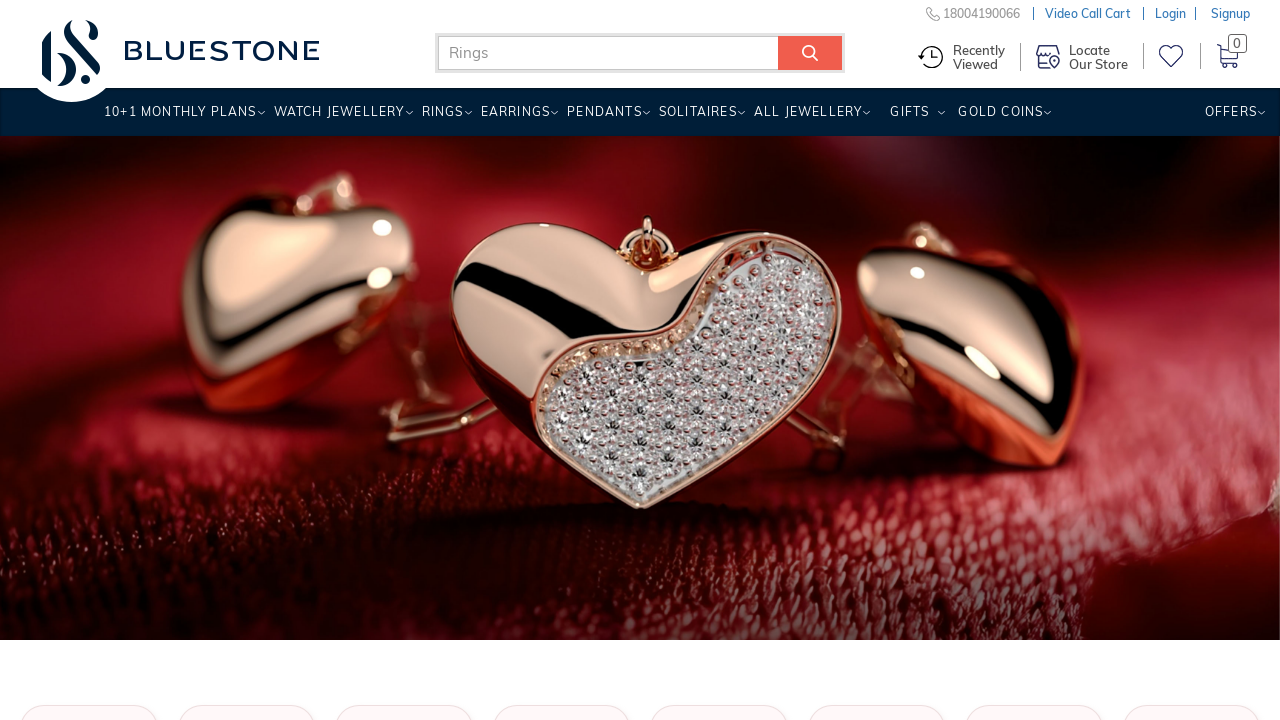

Pressed Enter to submit search on input[name='search_query']
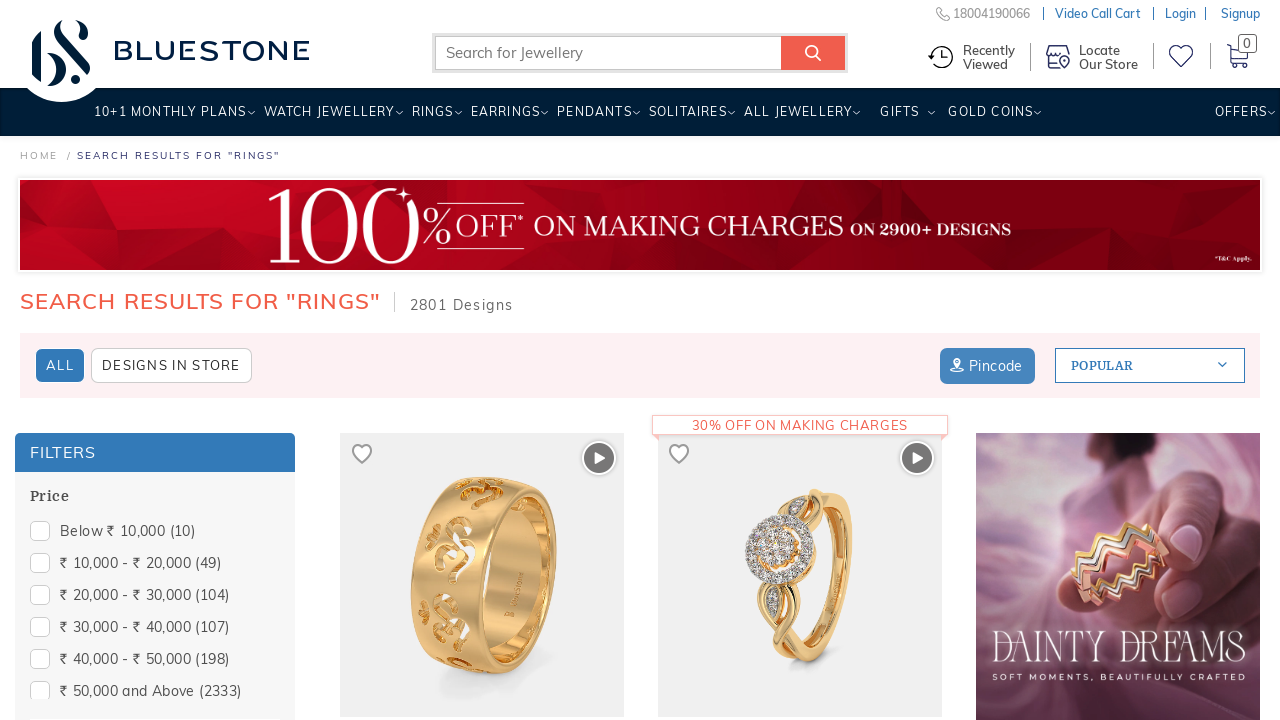

Search results page loaded
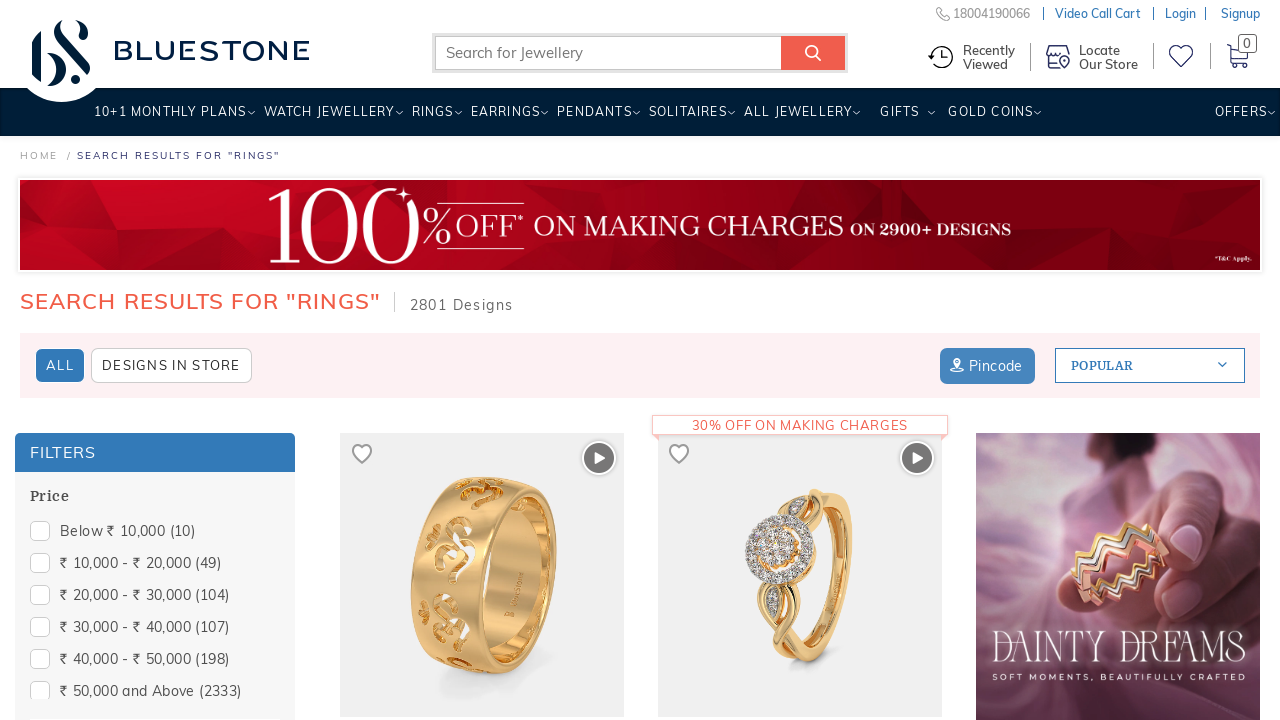

Scrolled down 5000 pixels on results page
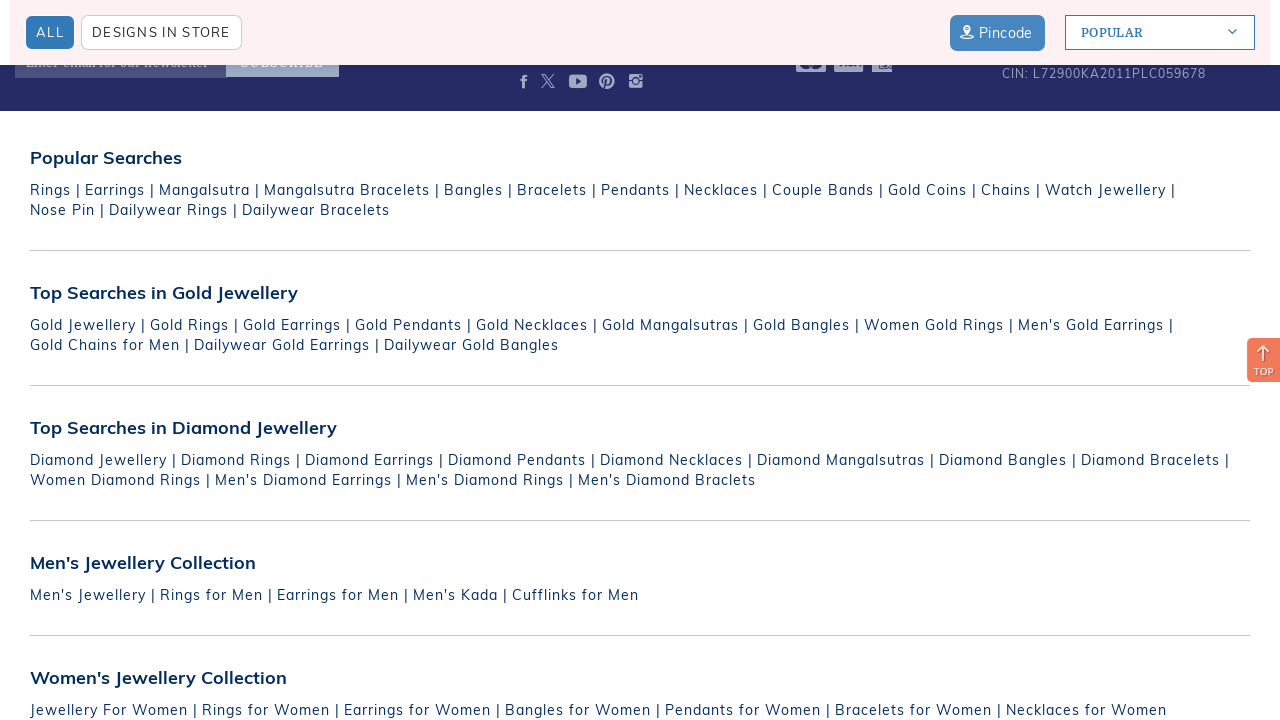

Waited 1 second for scroll animation to complete
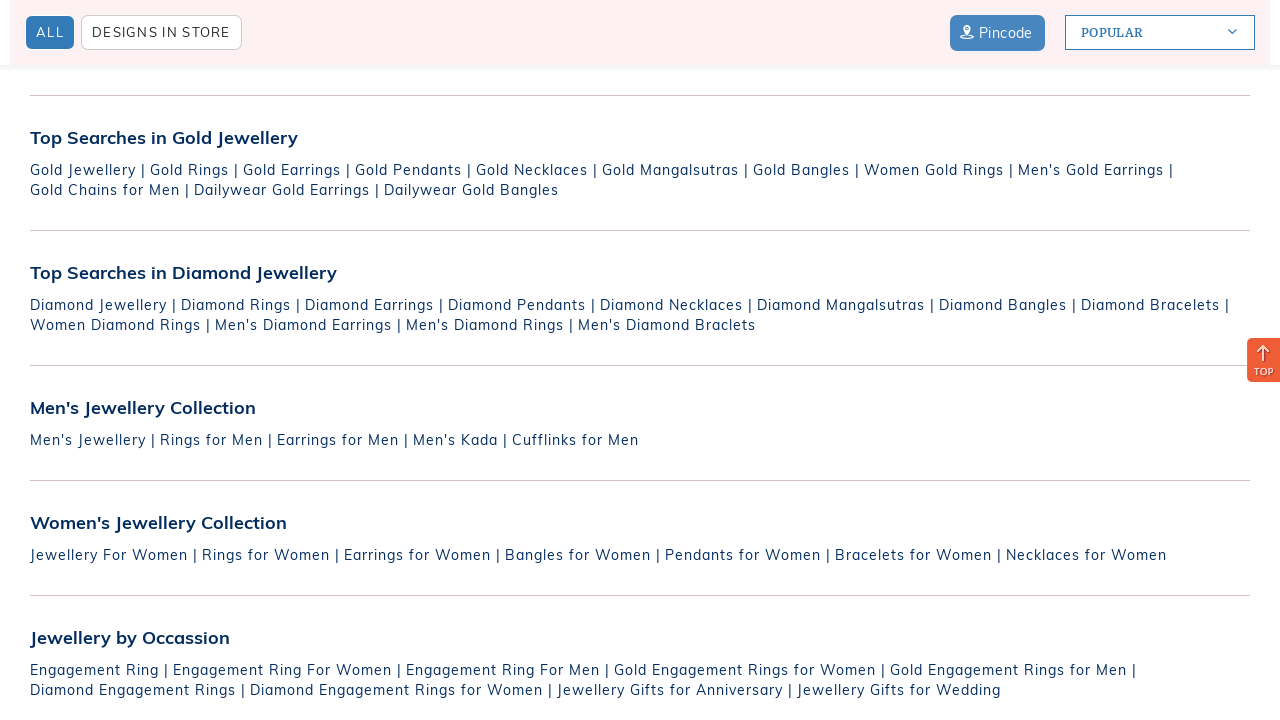

Clicked scroll-to-top button at (1264, 360) on #scrollTop
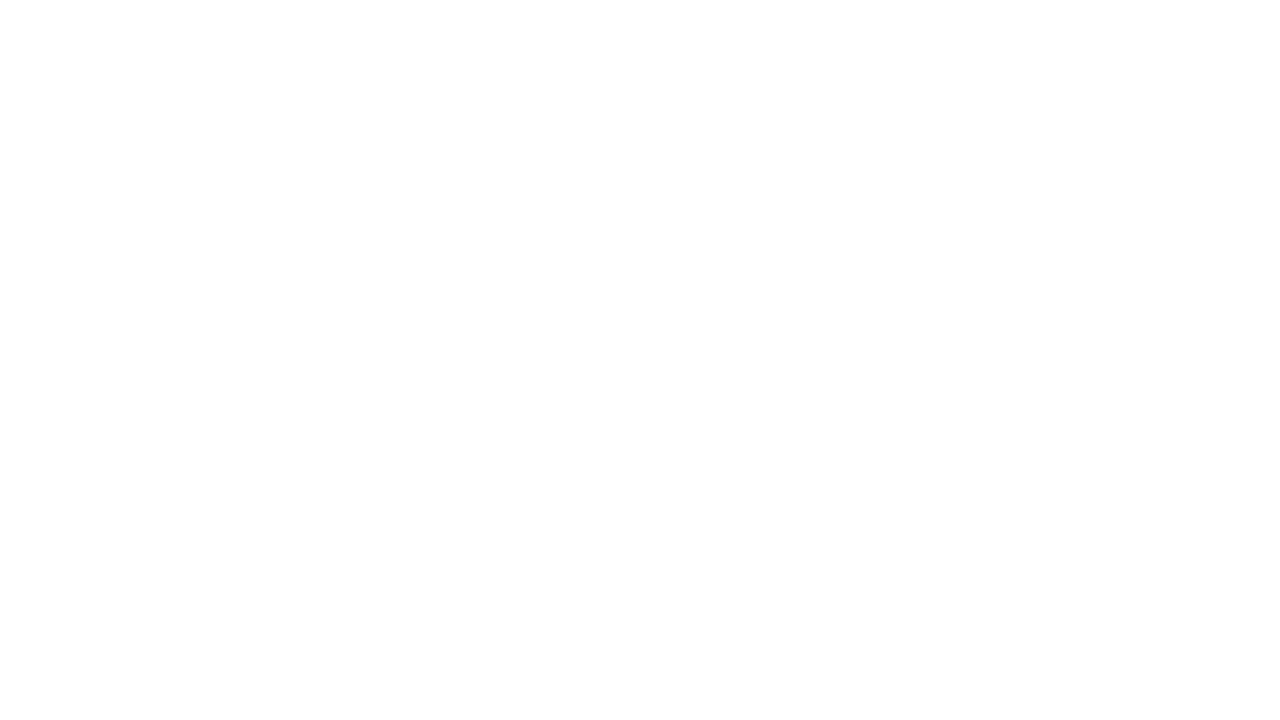

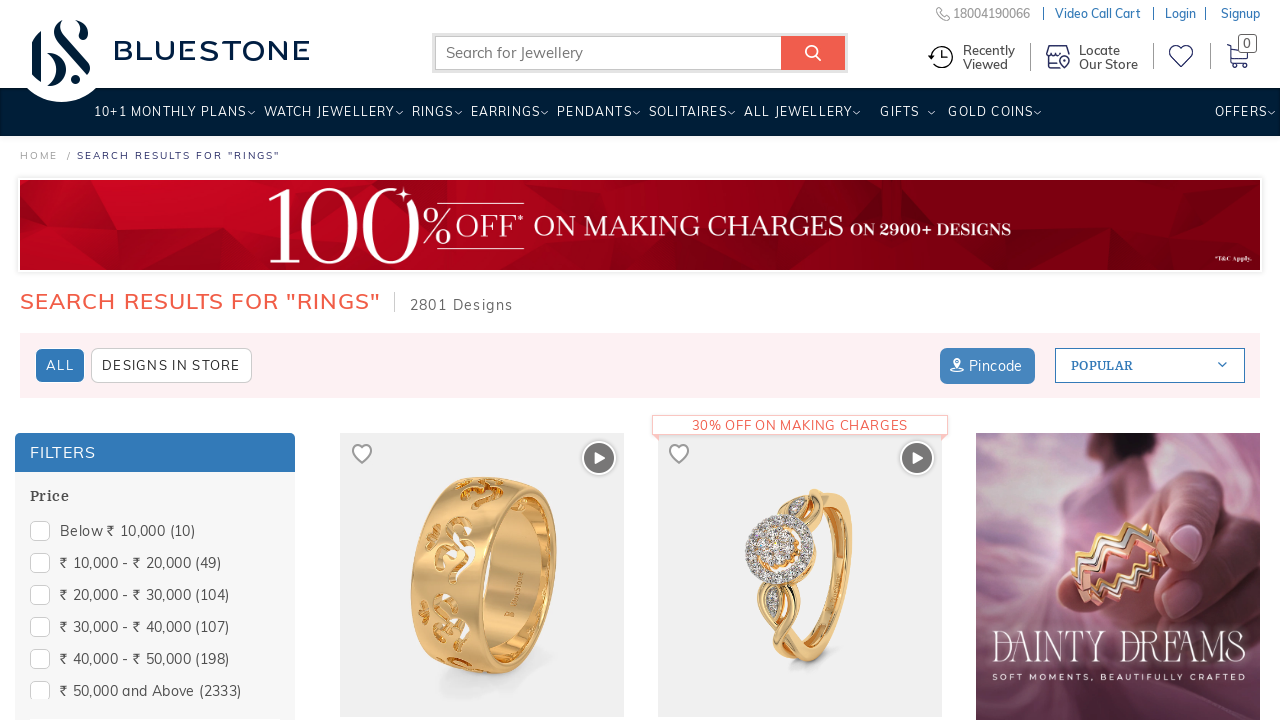